Tests AJAX functionality by clicking a button and waiting for a success message to appear after an asynchronous request completes

Starting URL: http://uitestingplayground.com/ajax

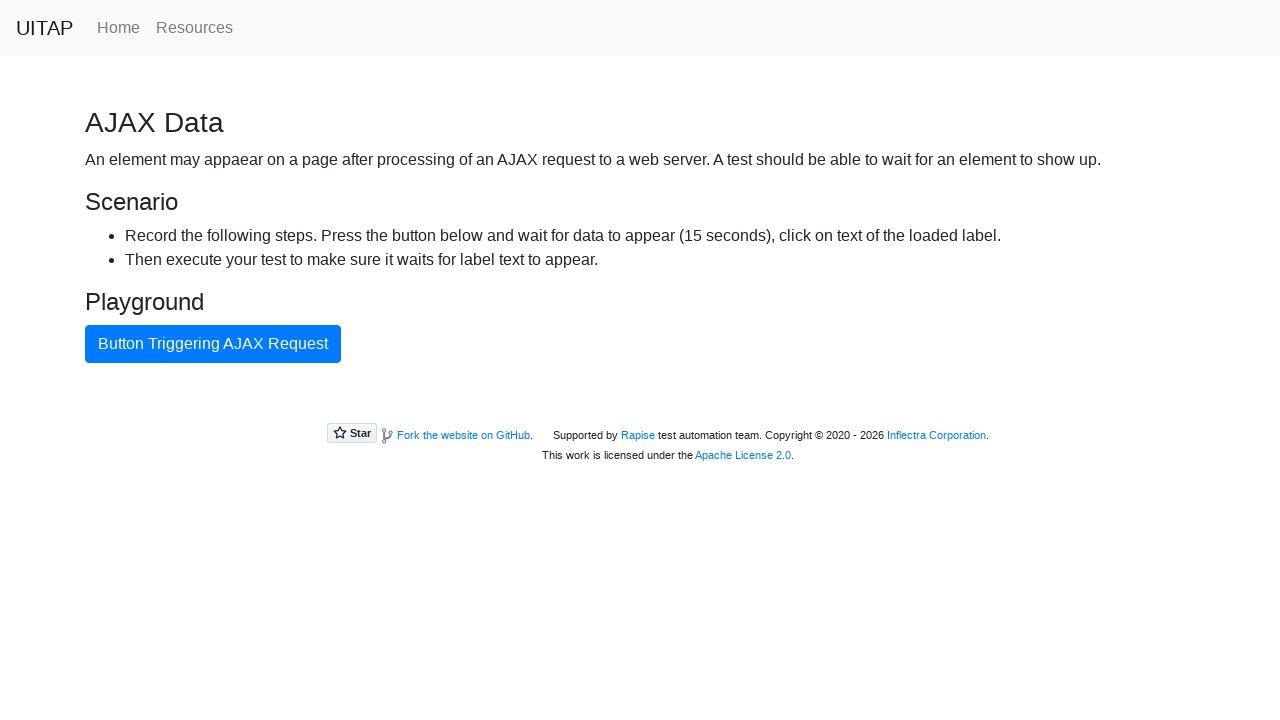

Clicked the AJAX button to trigger asynchronous request at (213, 344) on #ajaxButton
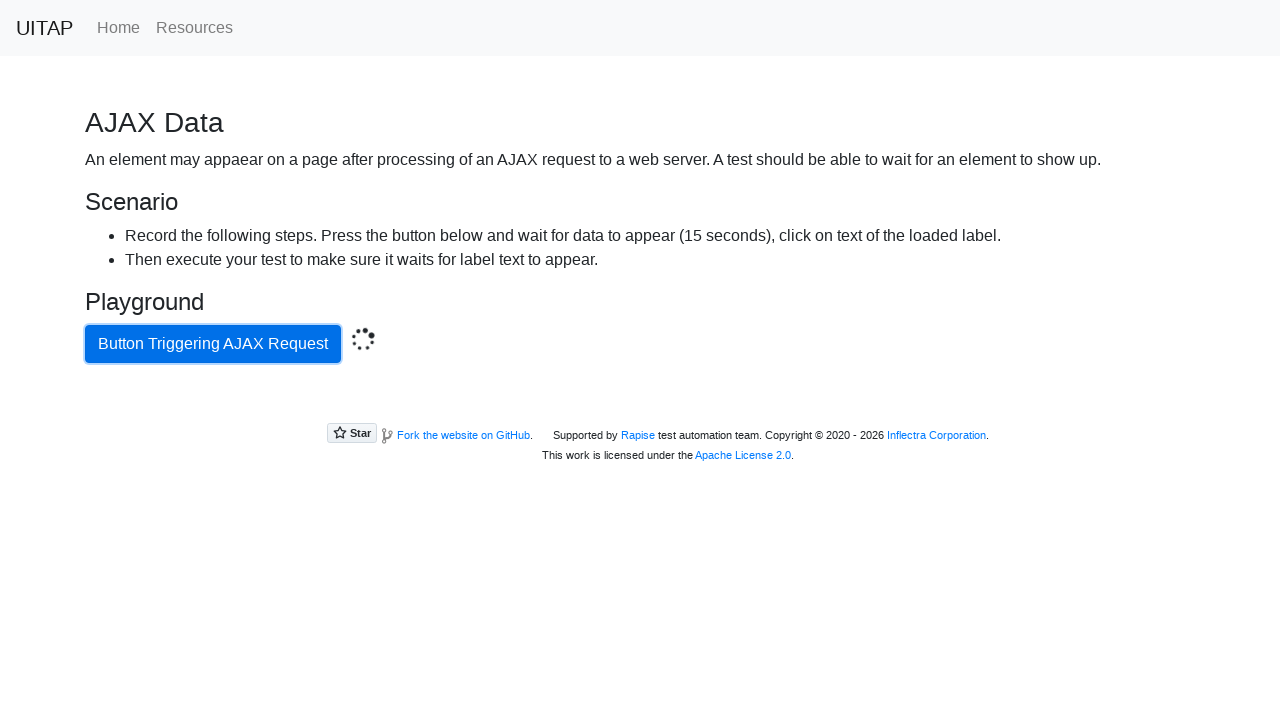

Success message appeared after AJAX request completed
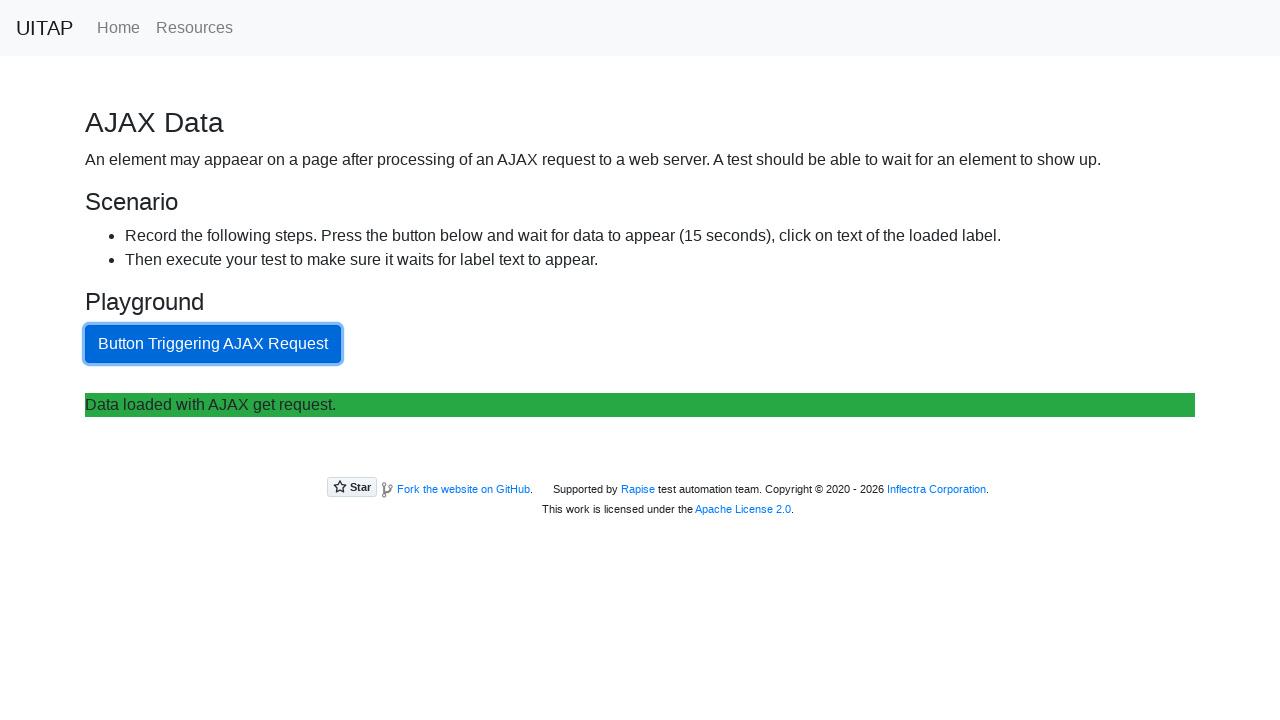

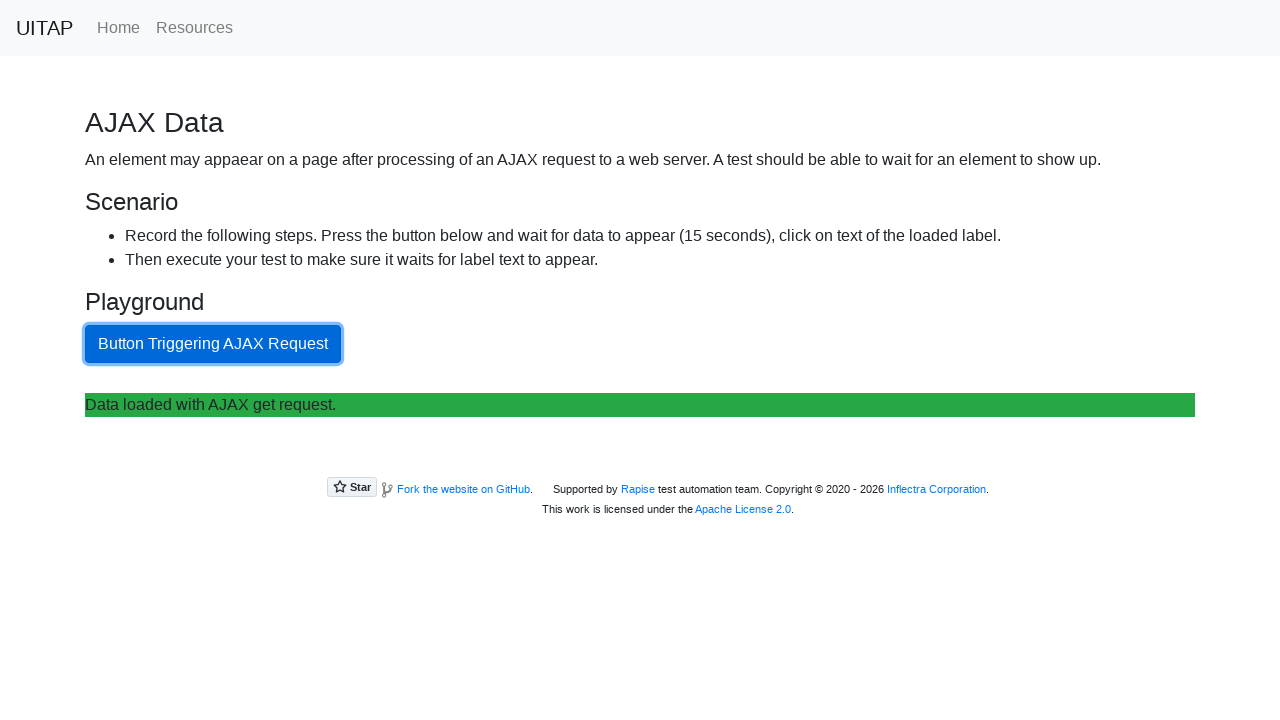